Navigates to the Rahul Shetty Academy homepage and verifies the page loads successfully.

Starting URL: https://rahulshettyacademy.com/#/index

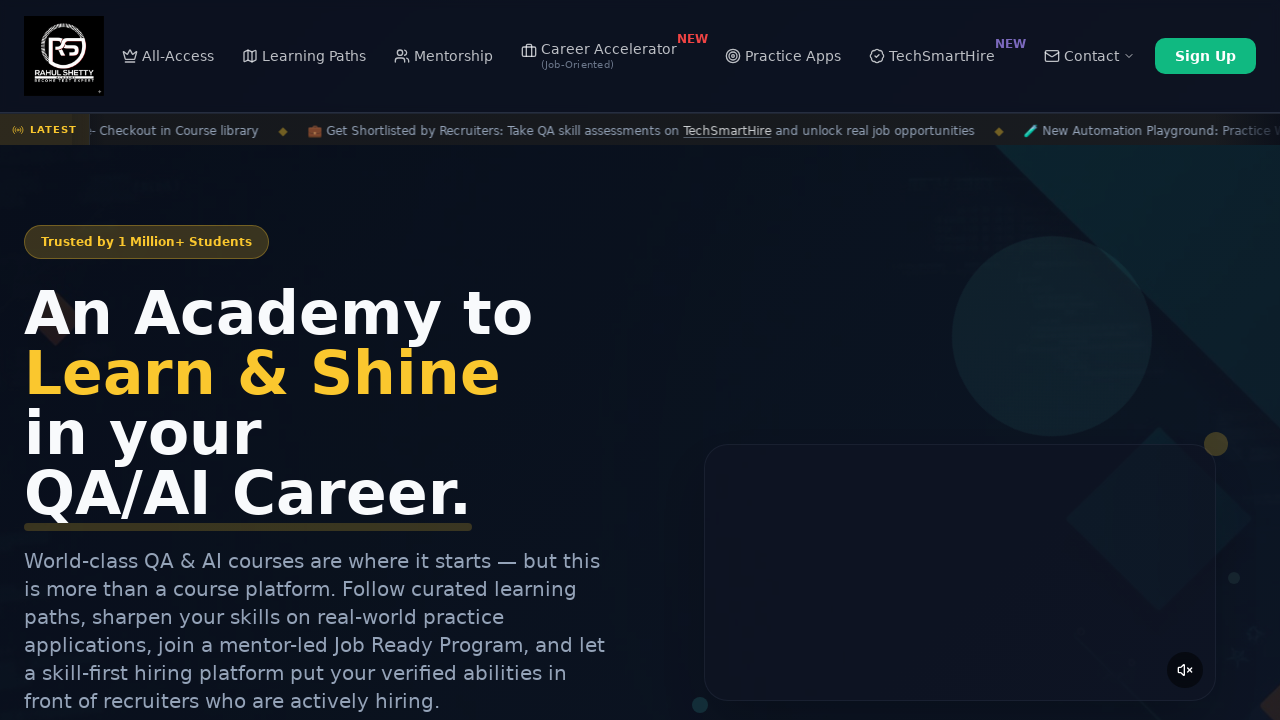

Waited for page DOM content to load
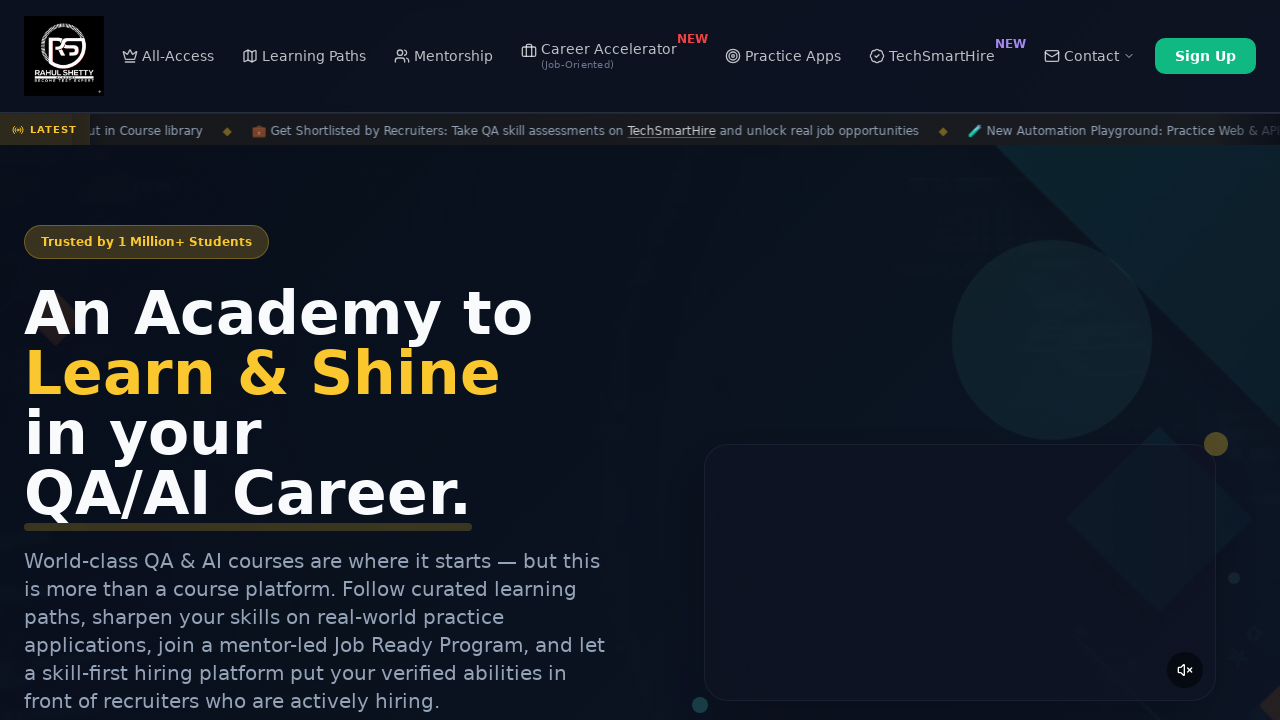

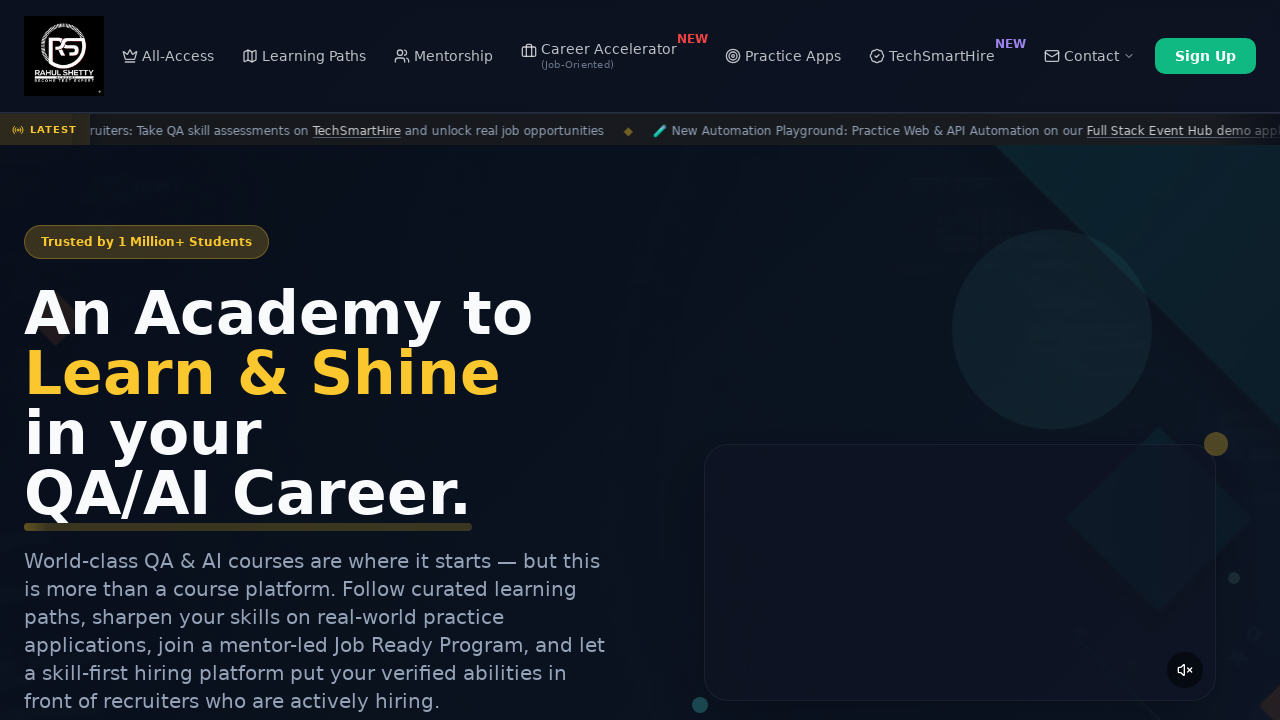